Tests dynamic properties page by waiting for a button to become visible and clicking it

Starting URL: https://demoqa.com/dynamic-properties

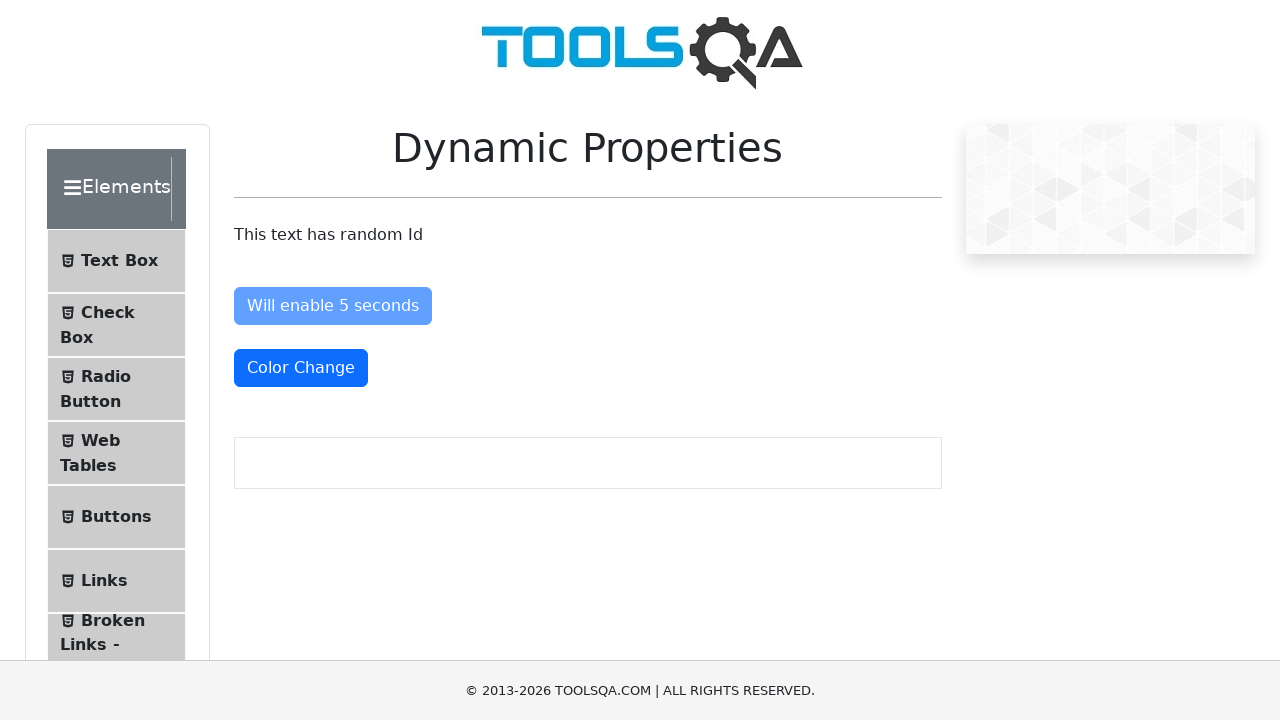

Waited for color change button to become visible (timeout: 15s)
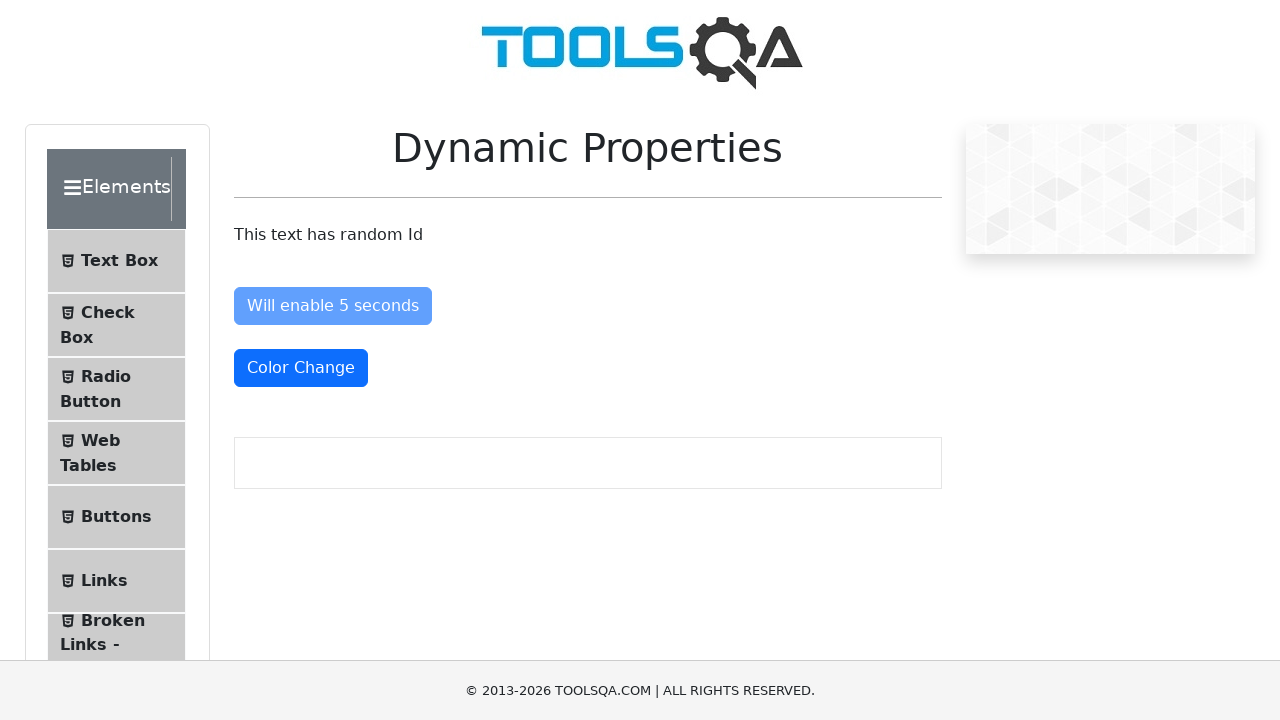

Clicked the color change button at (301, 368) on button#colorChange
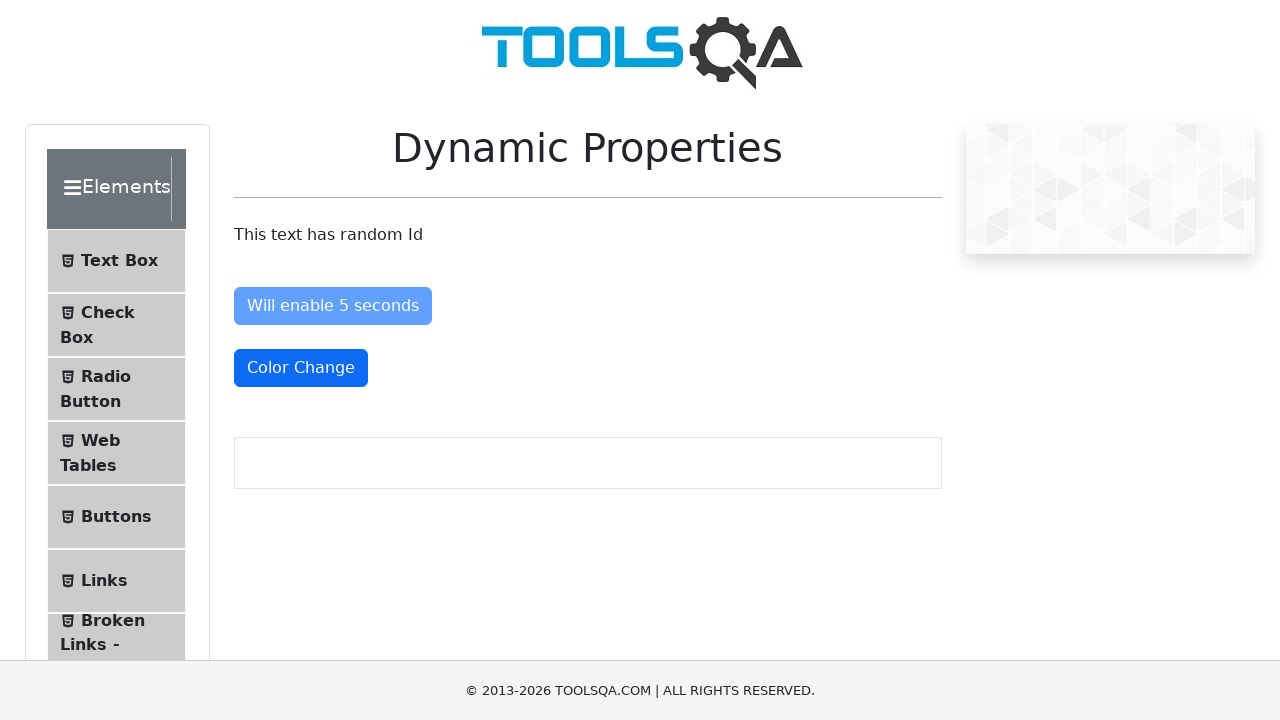

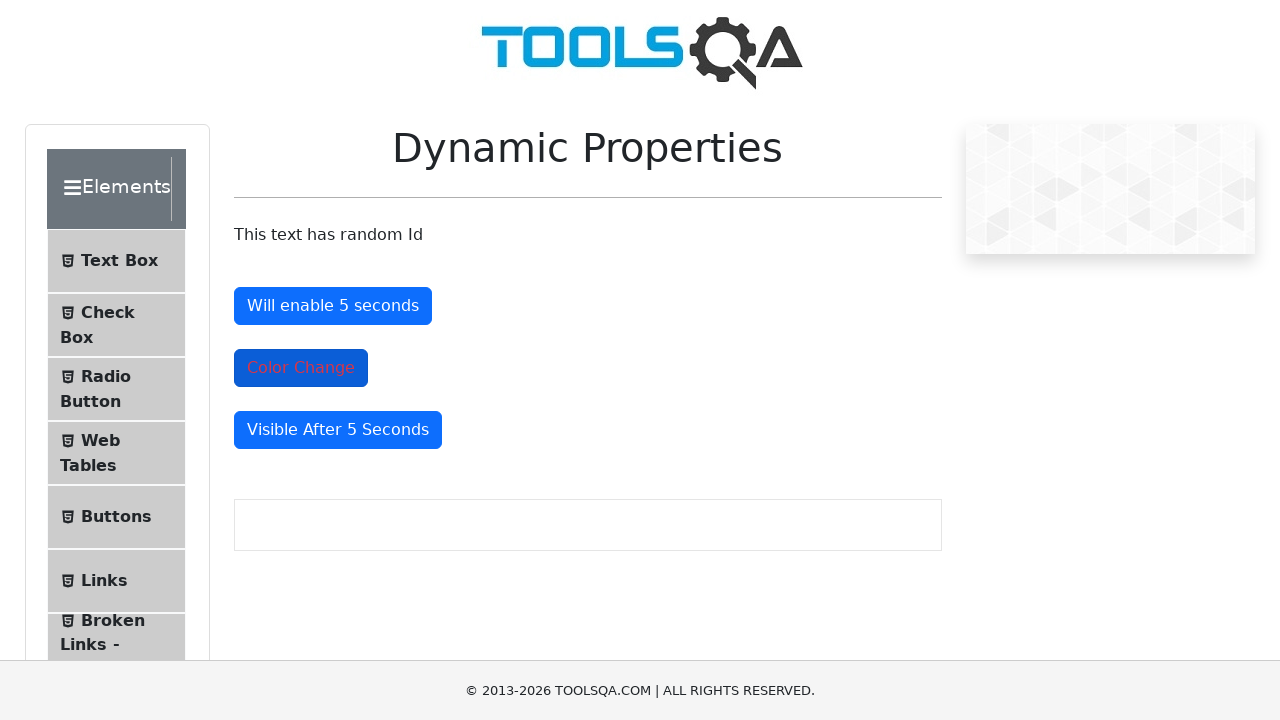